Searches for "horse" on DuckDuckGo and verifies the search was performed

Starting URL: https://duckduckgo.com

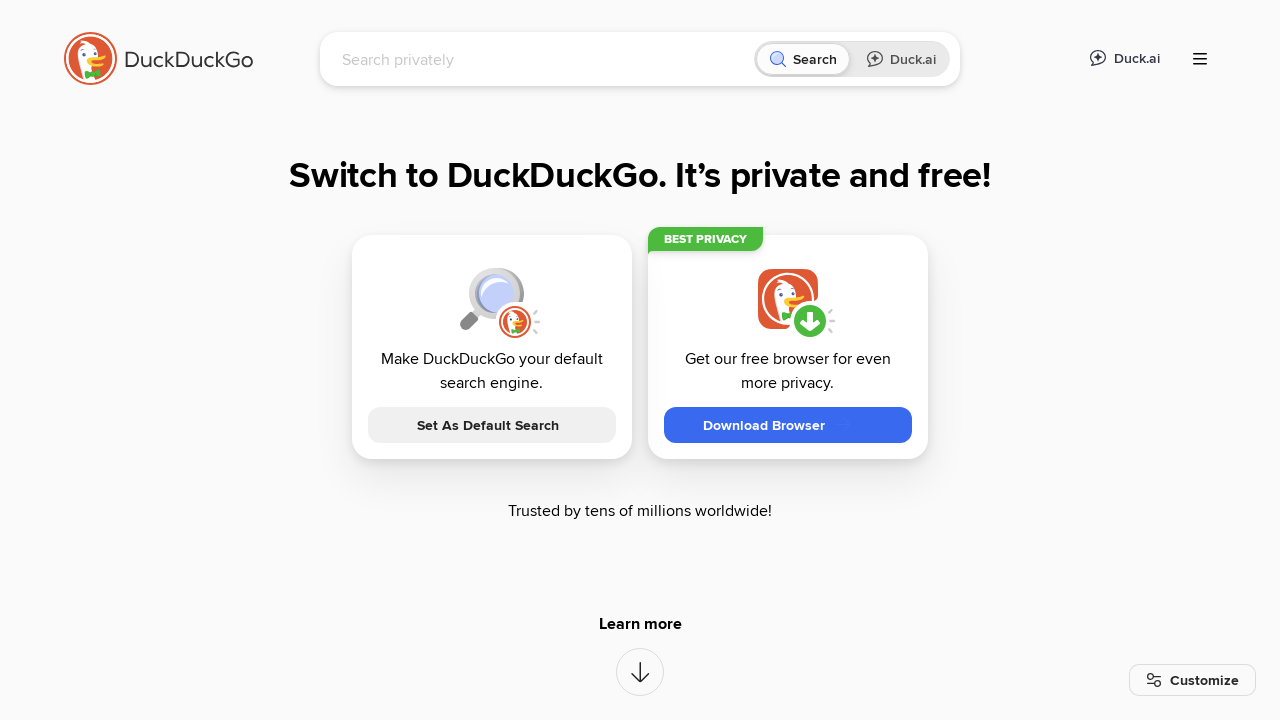

Filled search field with 'horse' on input[name='q']
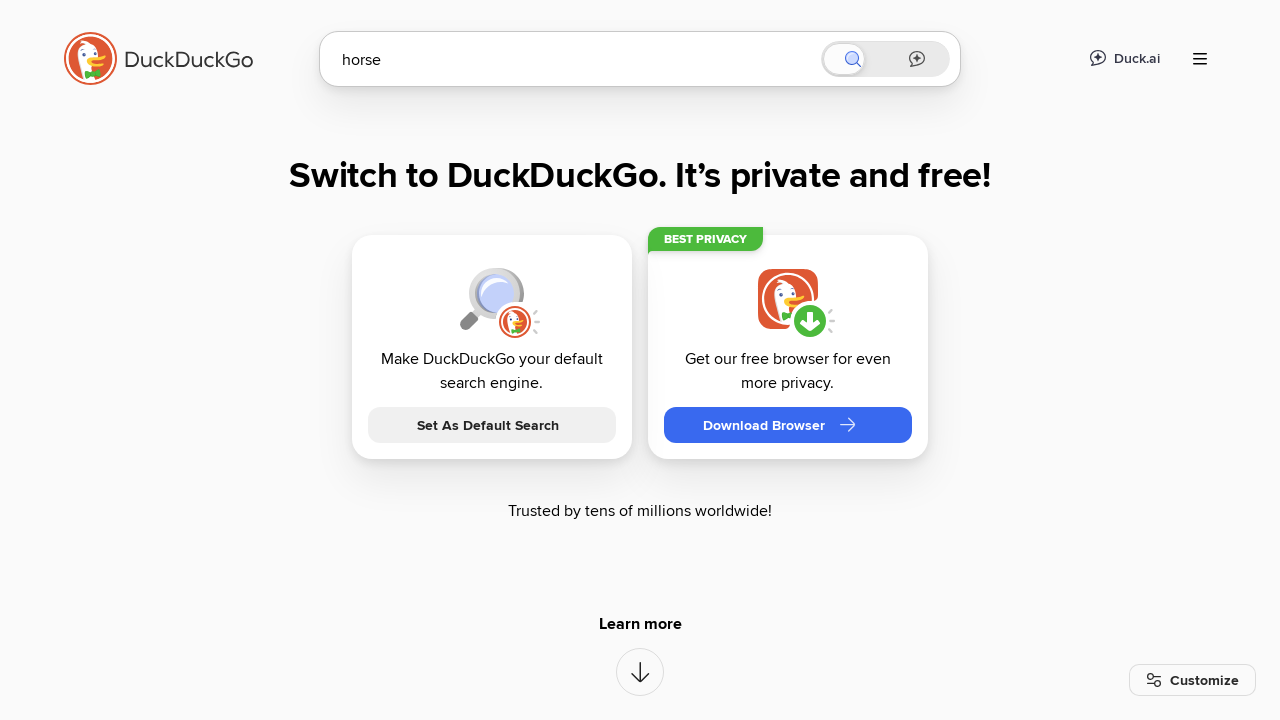

Pressed Enter to submit search on input[name='q']
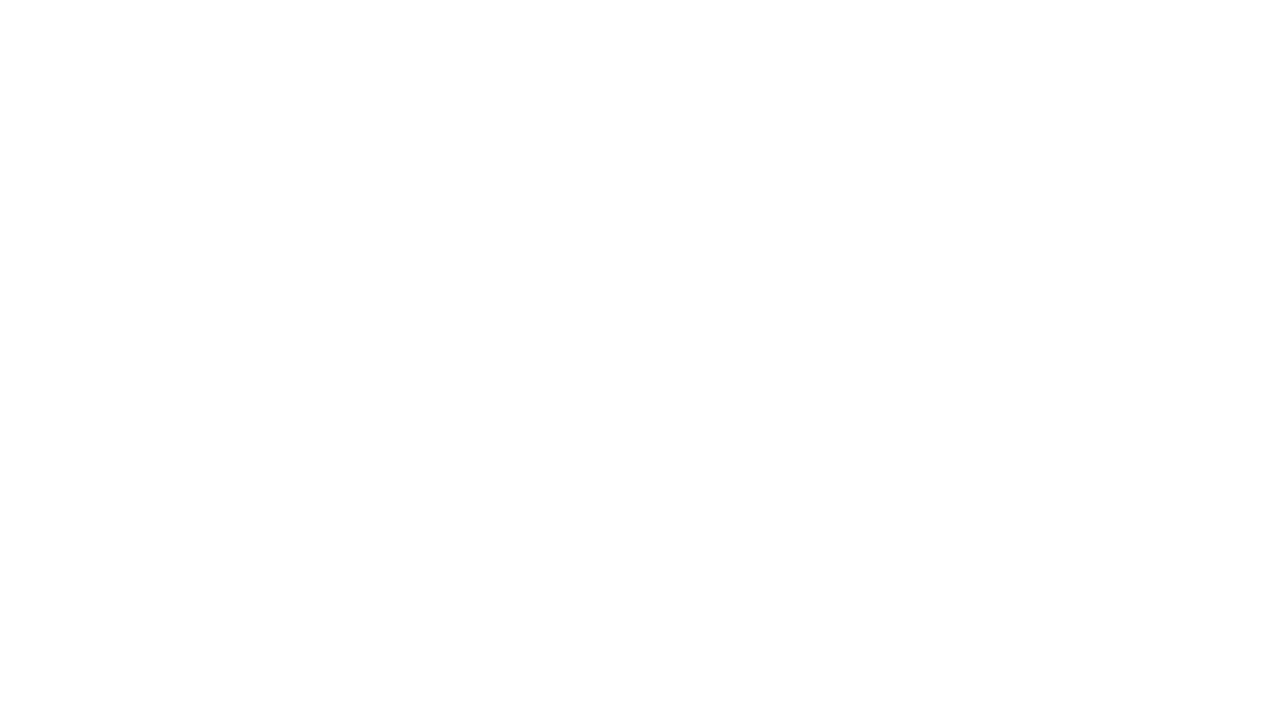

Waited for search results to load
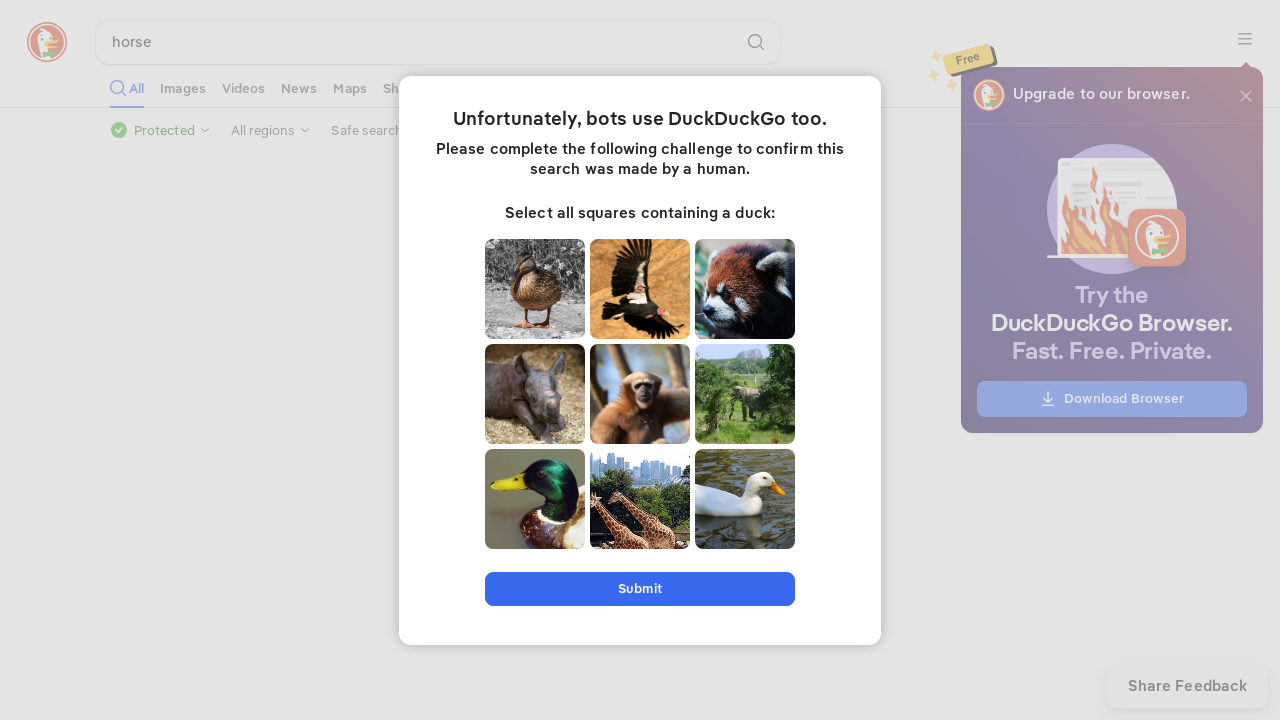

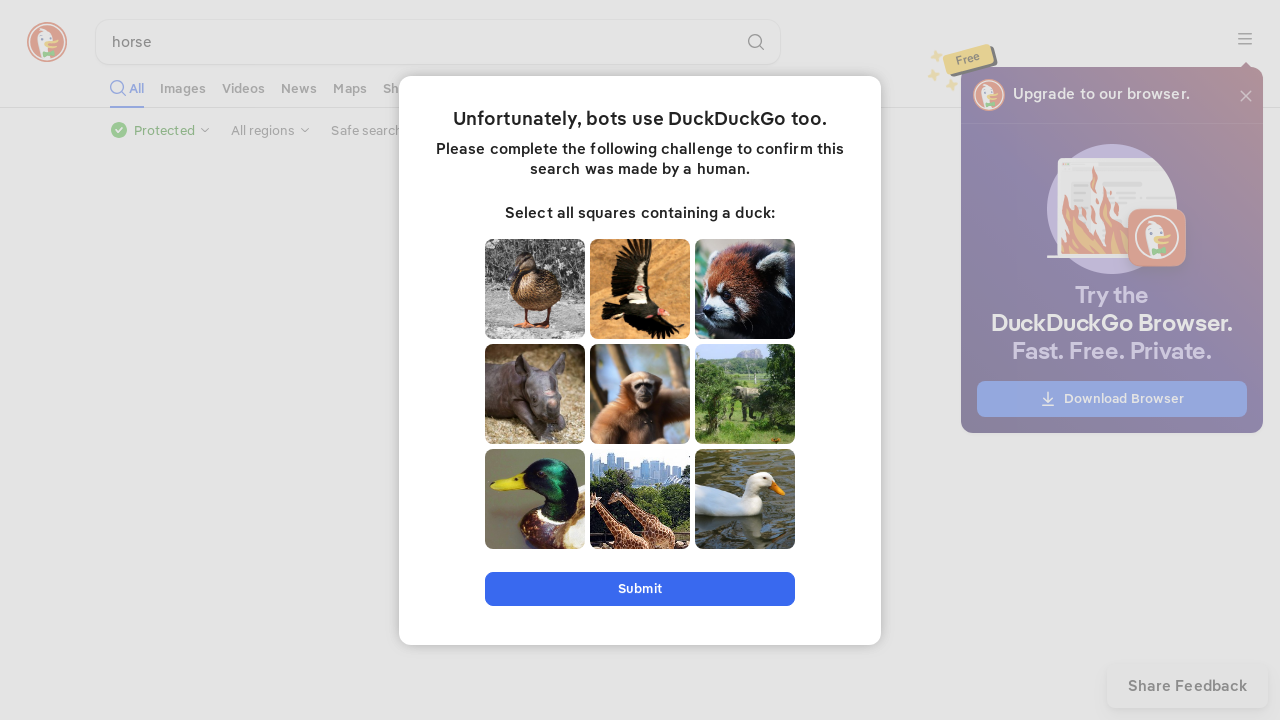